Tests static dropdown selection functionality by selecting currency options using different methods (by index, value, and visible text), then interacts with a passenger info popup by incrementing the adult count.

Starting URL: https://rahulshettyacademy.com/dropdownsPractise/

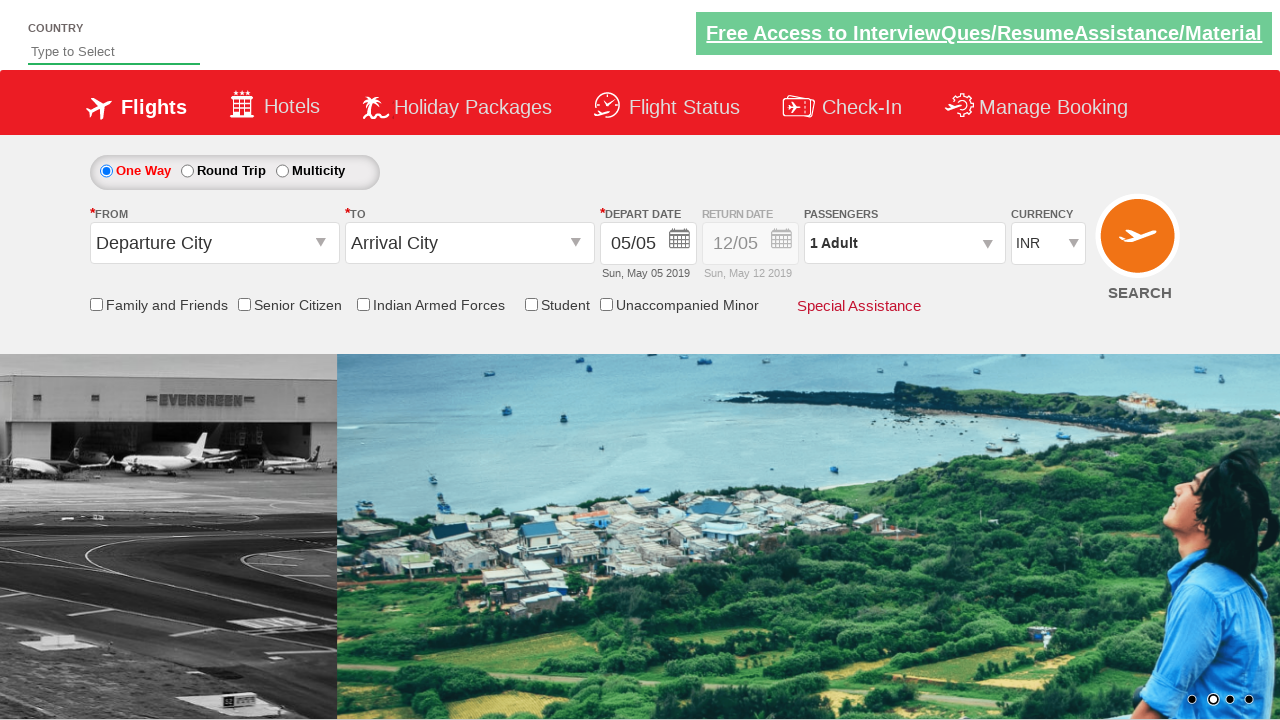

Selected currency dropdown option at index 3 on #ctl00_mainContent_DropDownListCurrency
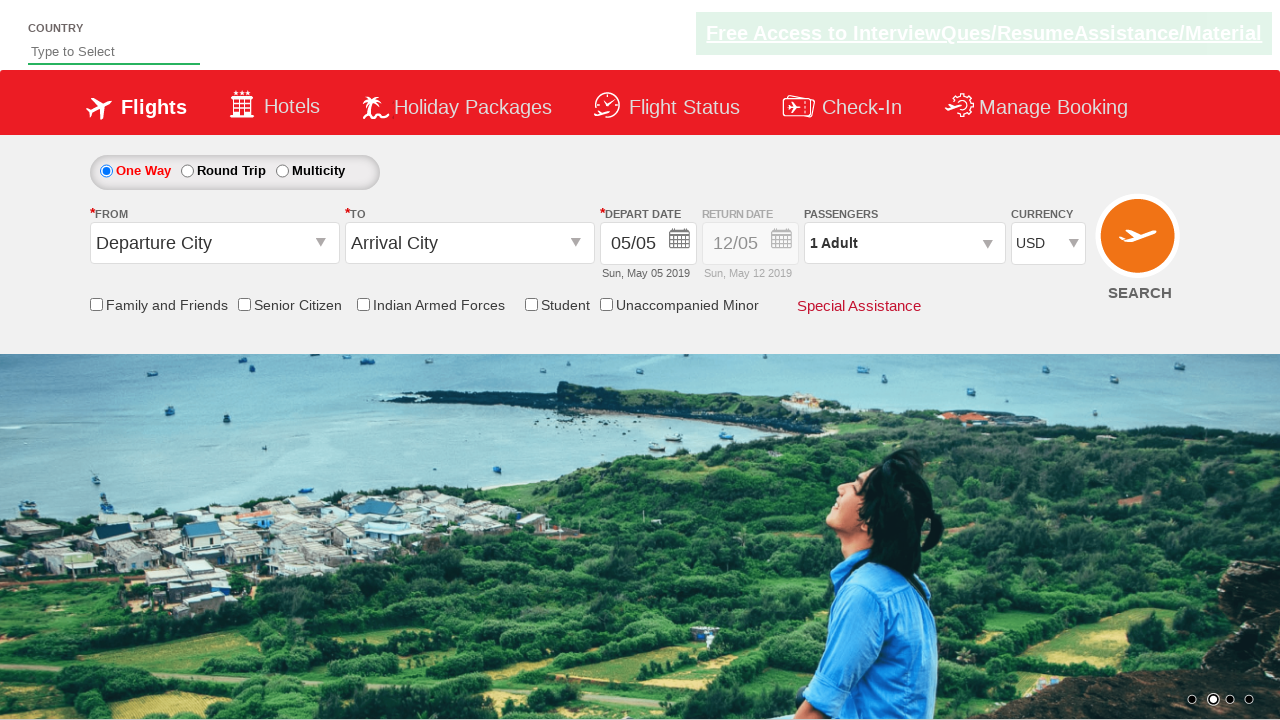

Selected currency option with value 'INR' on #ctl00_mainContent_DropDownListCurrency
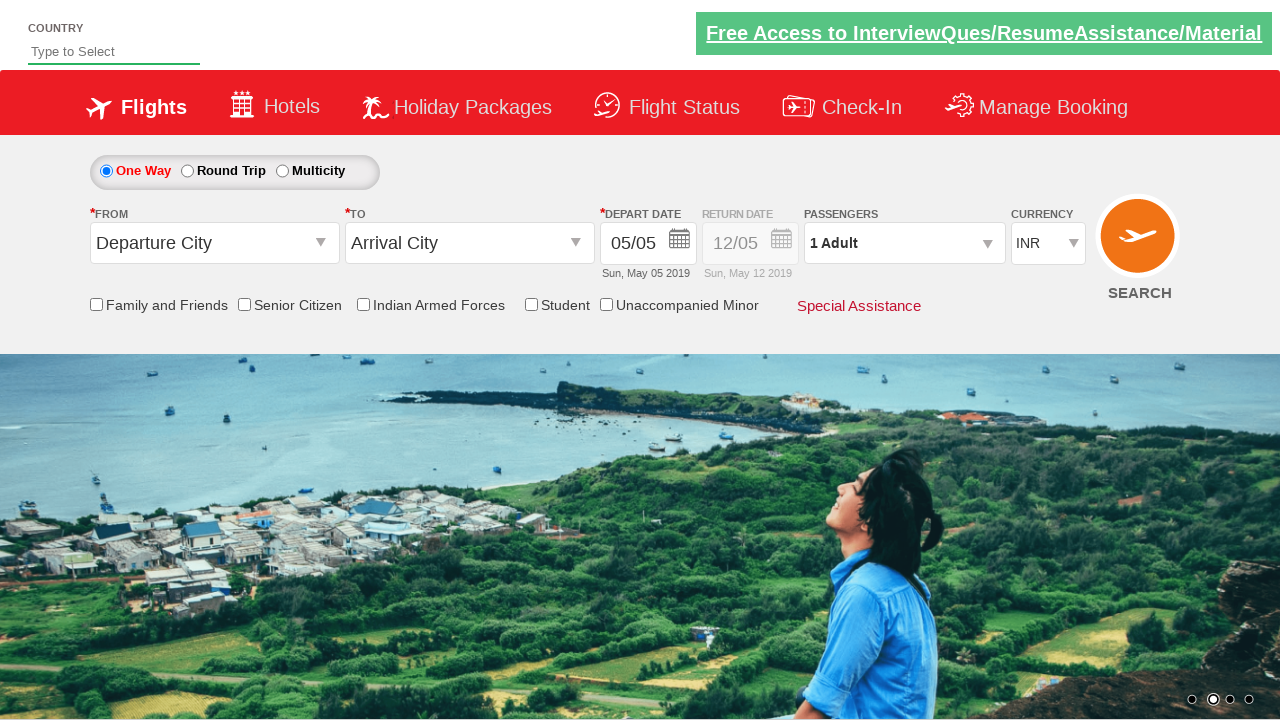

Selected currency option with visible text 'AED' on #ctl00_mainContent_DropDownListCurrency
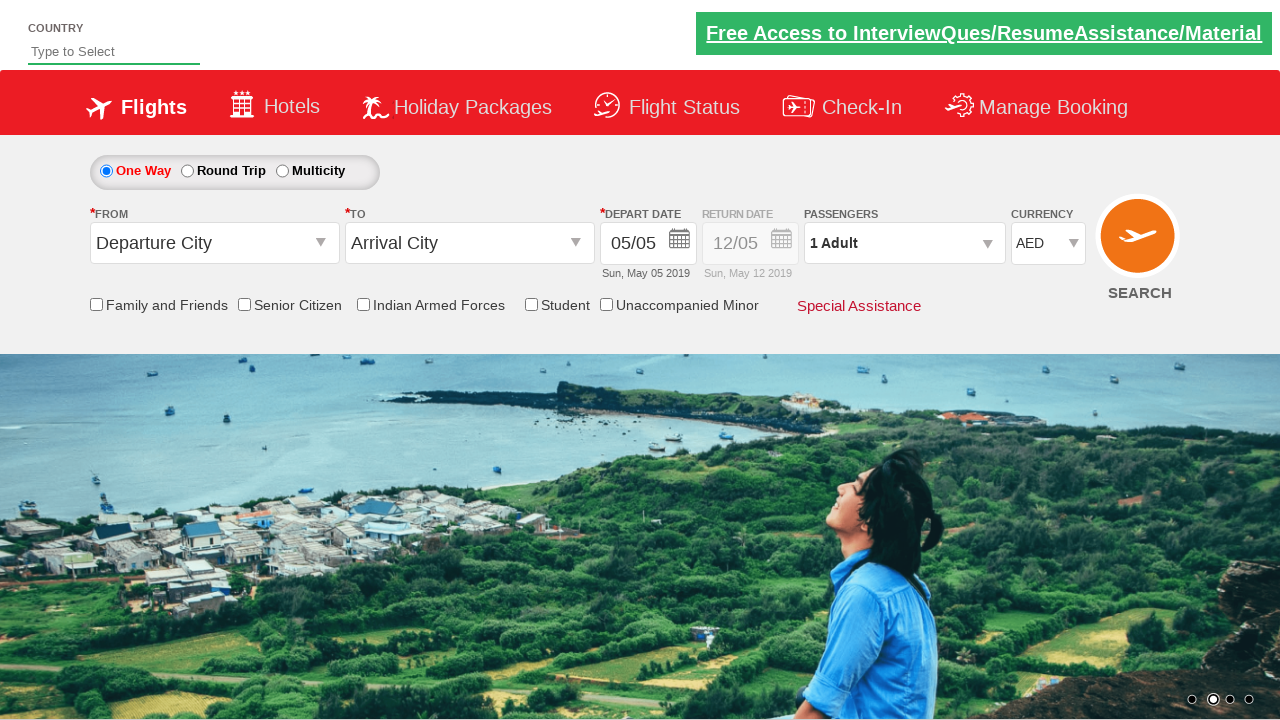

Clicked on passenger info dropdown to open it at (904, 243) on div#divpaxinfo
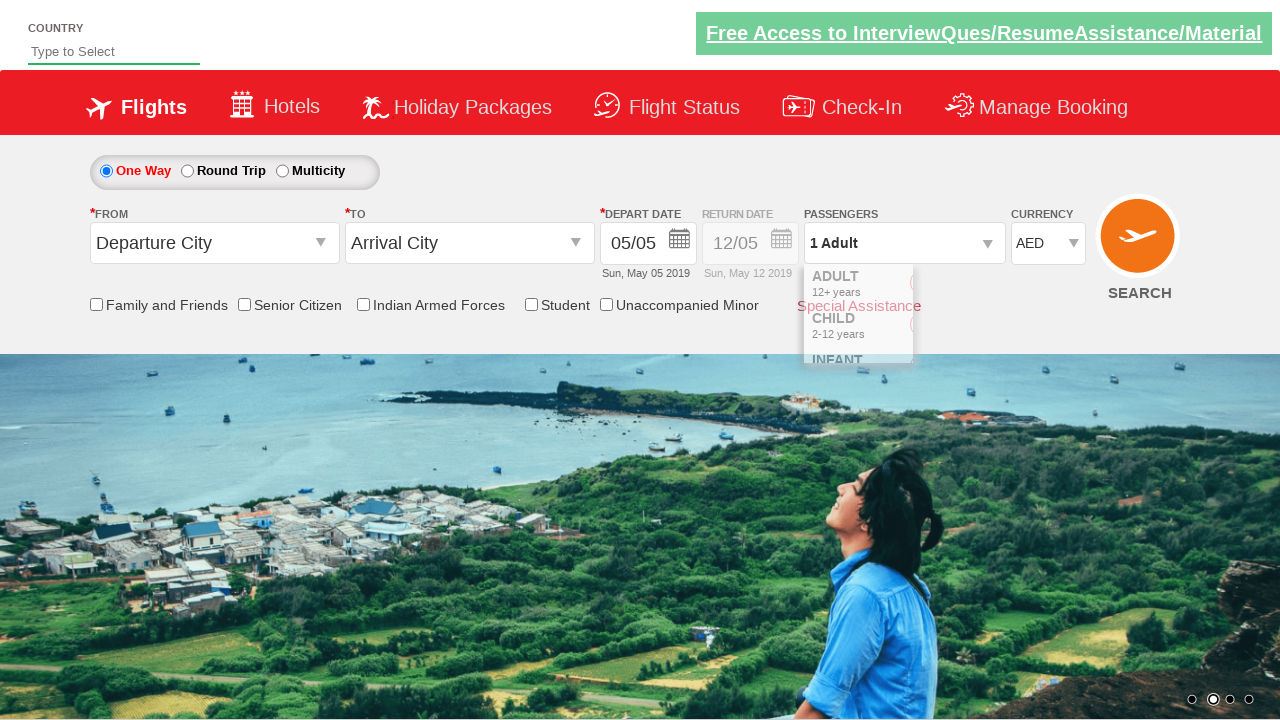

Passenger info popup became visible
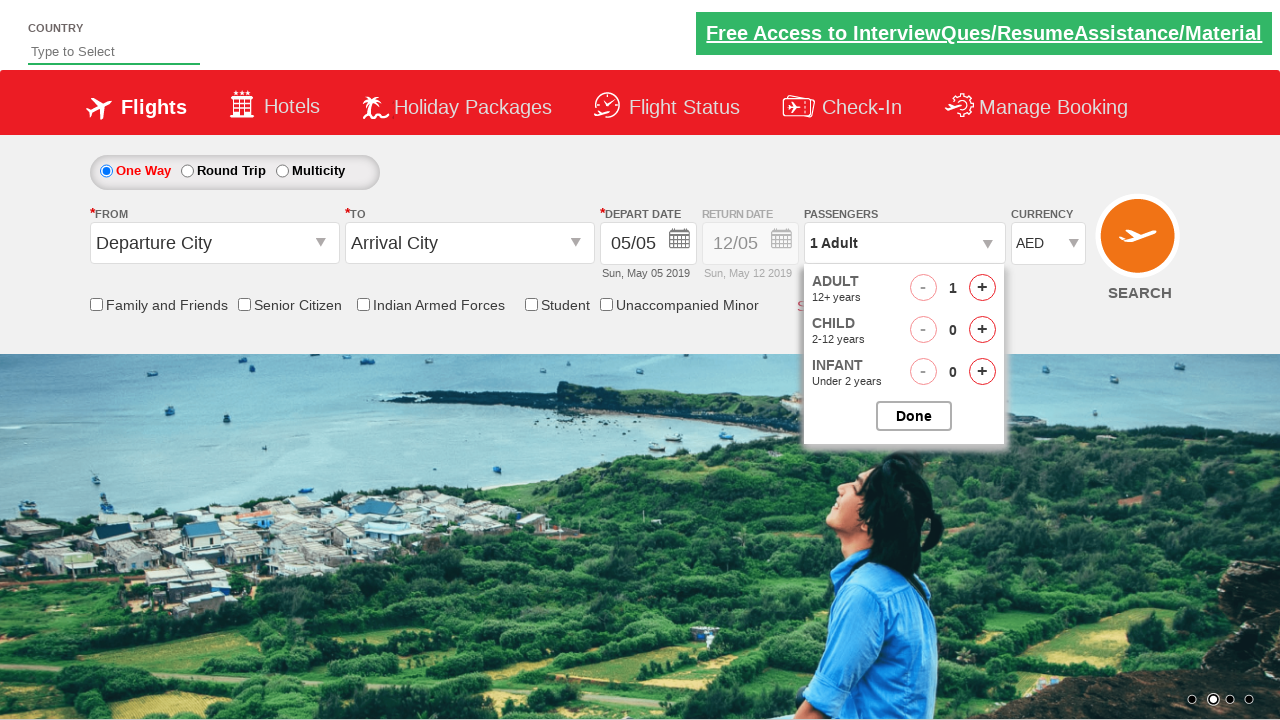

Clicked increment adult button (click 1 of 4) at (982, 288) on span#hrefIncAdt
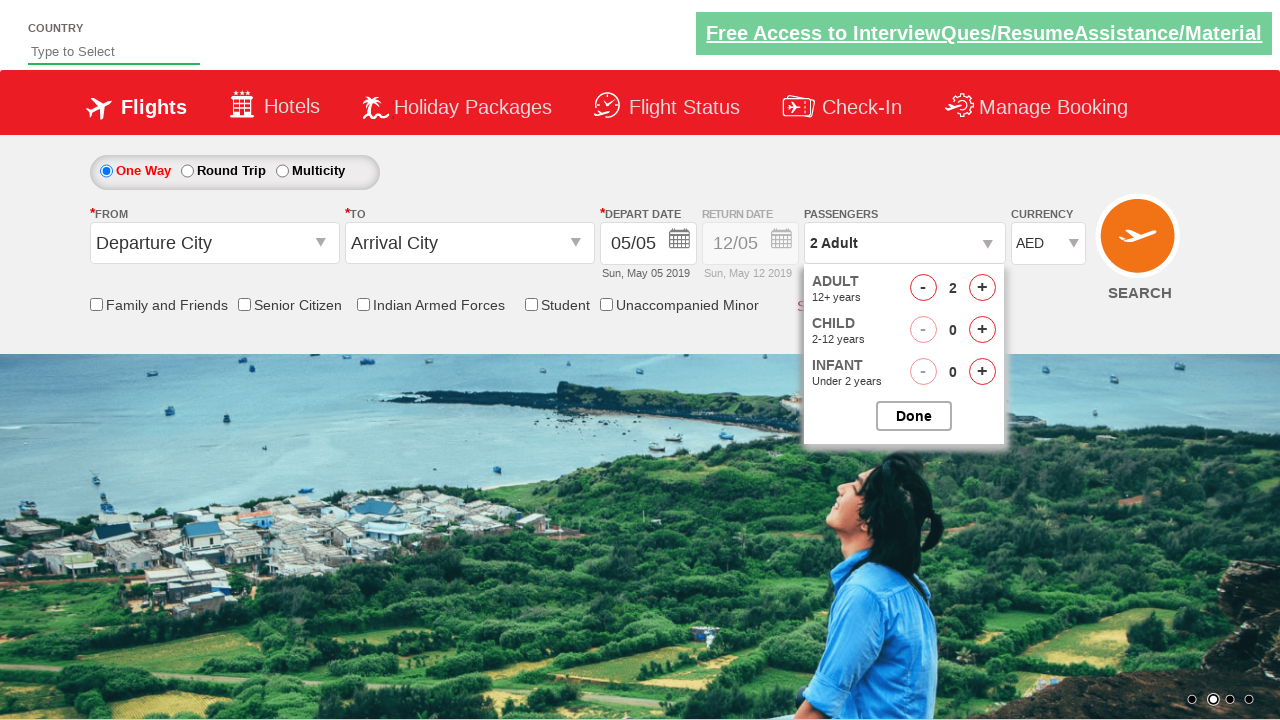

Clicked increment adult button (click 2 of 4) at (982, 288) on span#hrefIncAdt
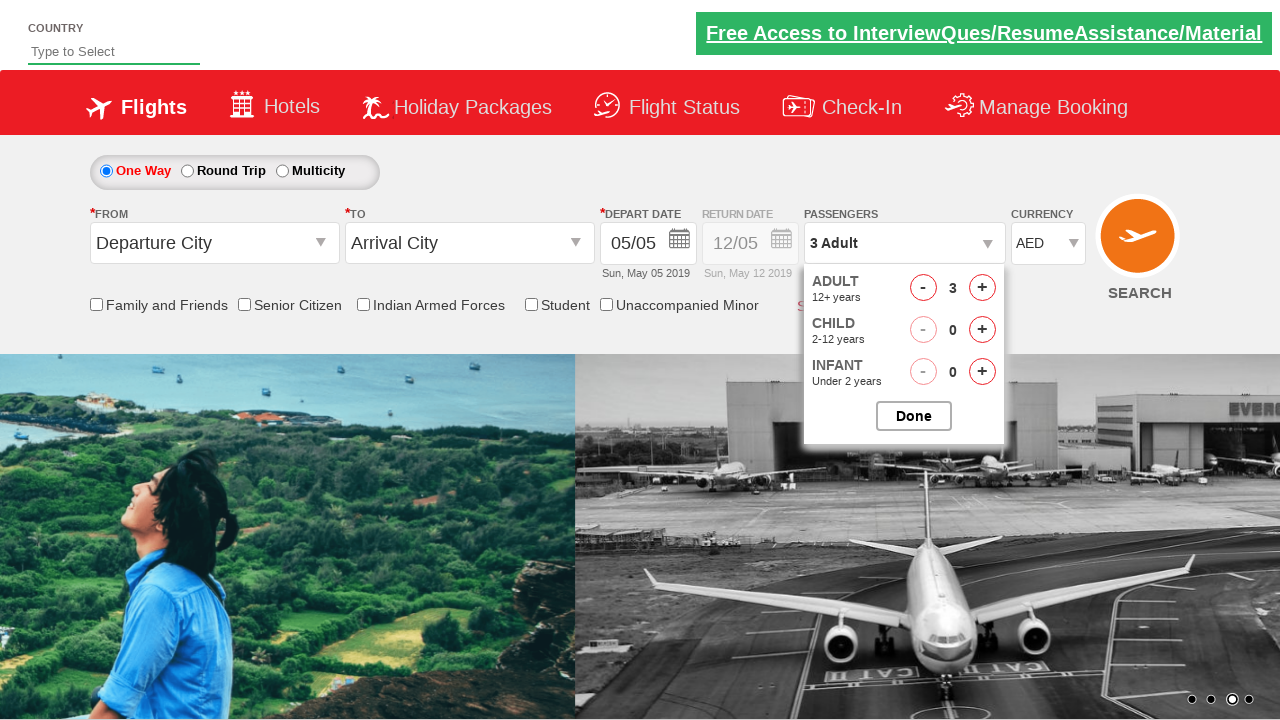

Clicked increment adult button (click 3 of 4) at (982, 288) on span#hrefIncAdt
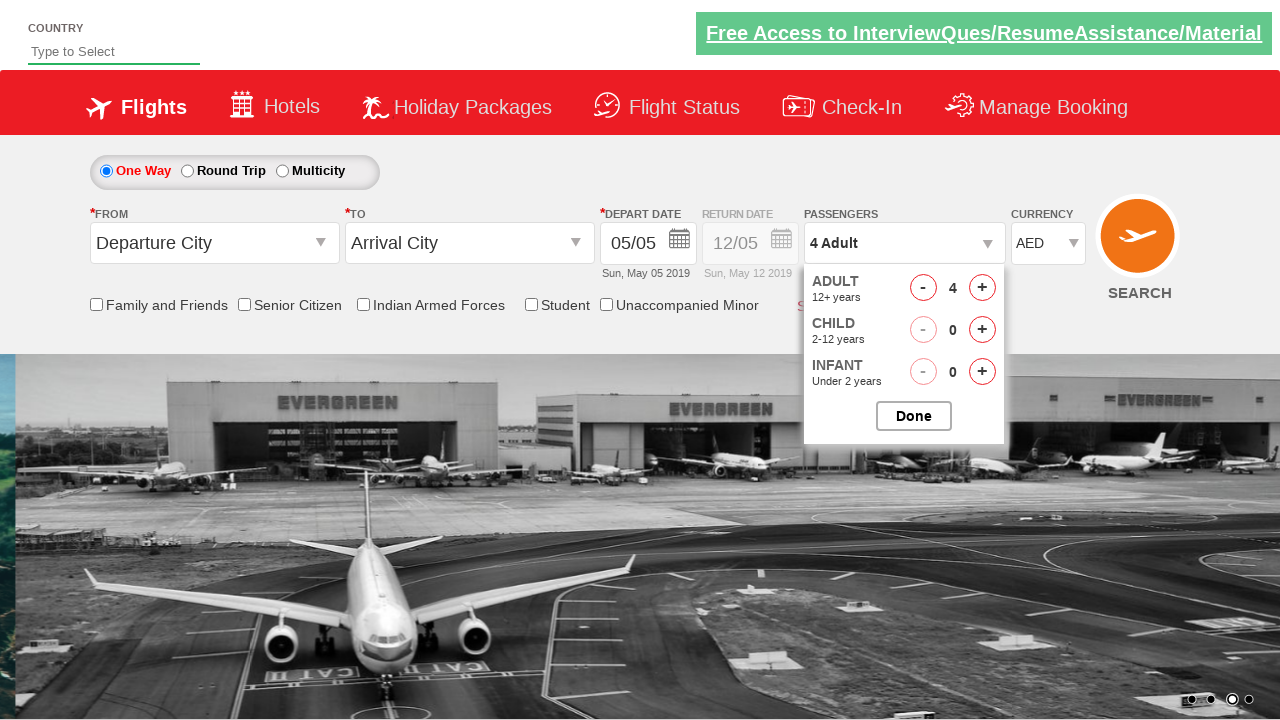

Clicked increment adult button (click 4 of 4) at (982, 288) on span#hrefIncAdt
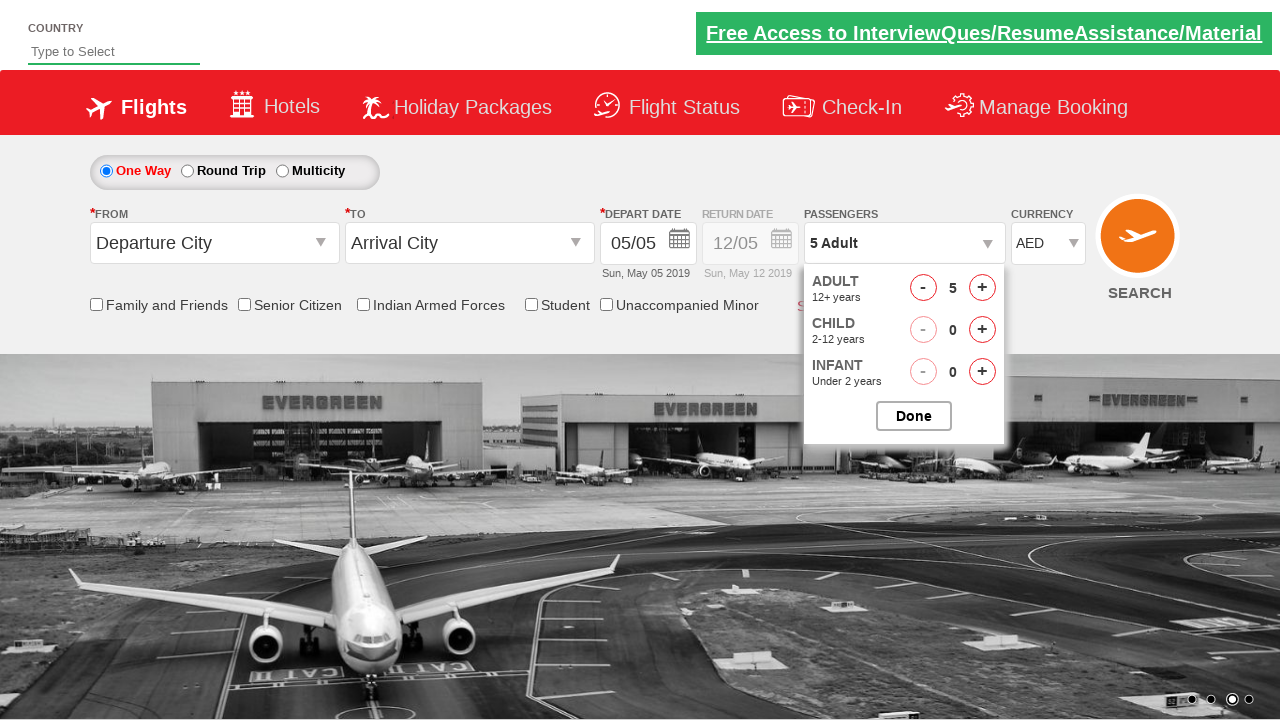

Clicked close button to close passenger options popup at (914, 416) on input#btnclosepaxoption
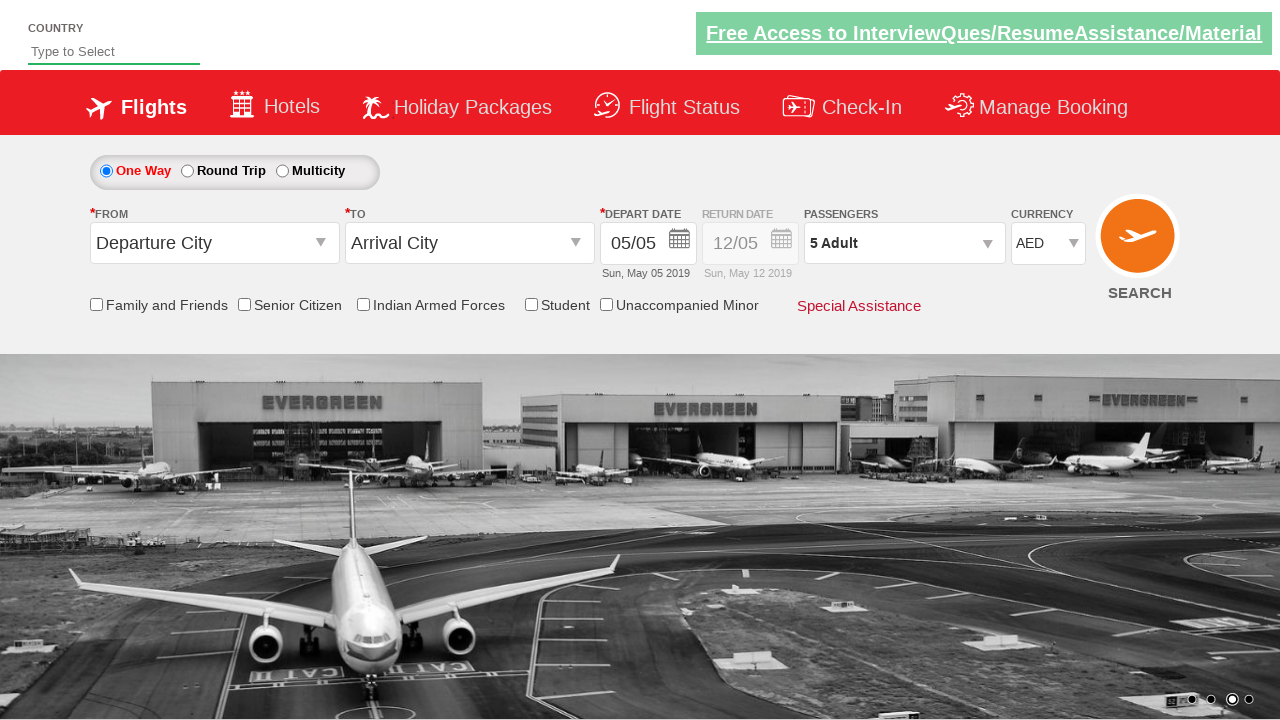

Passenger info dropdown closed and passenger count updated
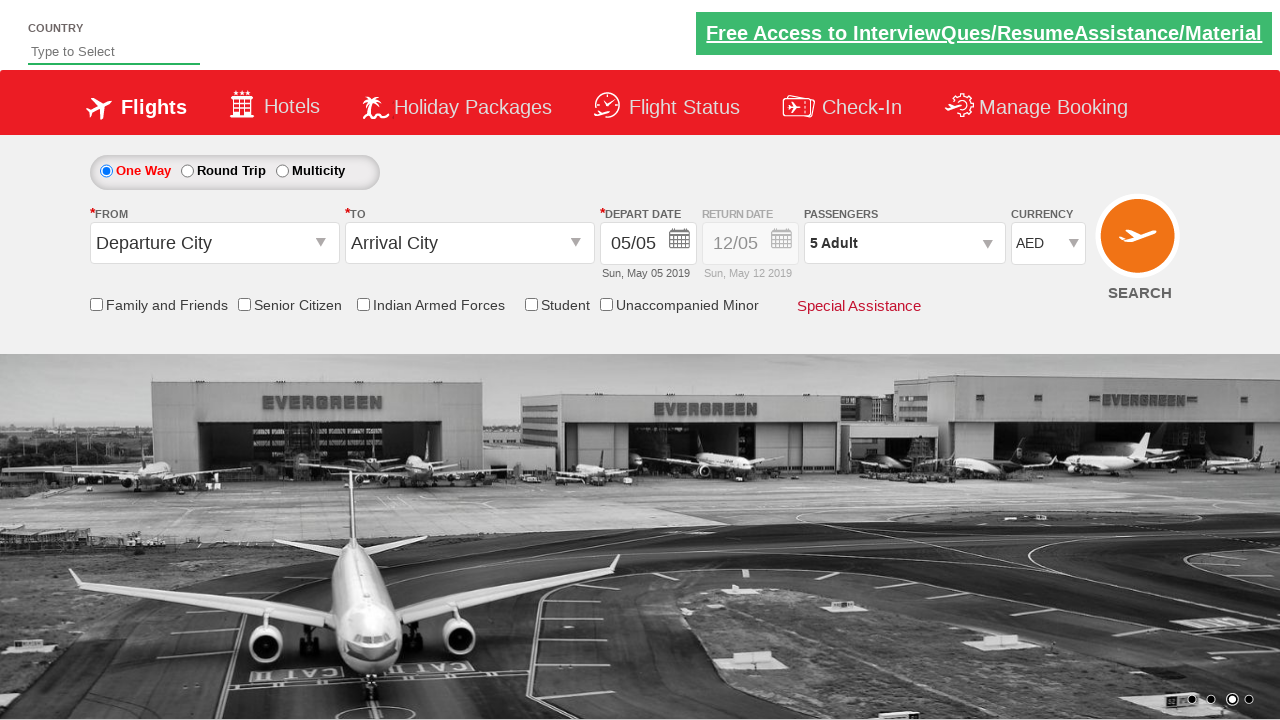

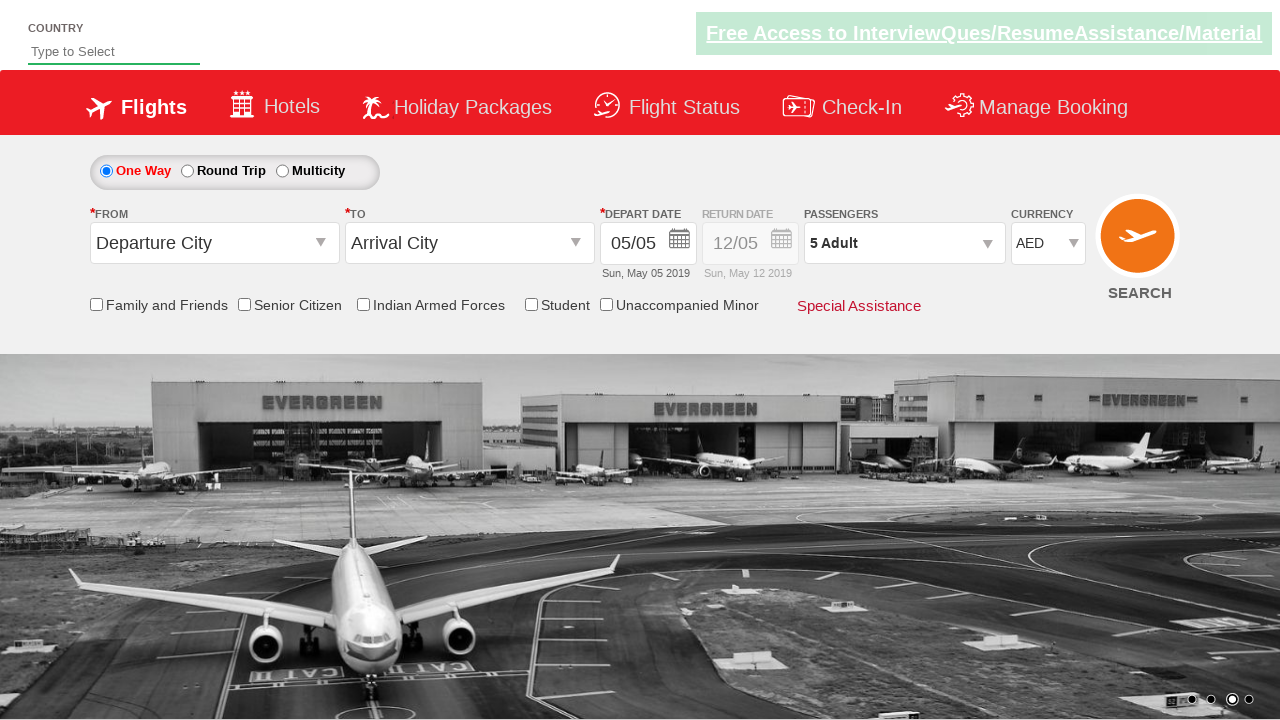